Tests the initial order of sortable list items by clicking on each item and verifying the expected order

Starting URL: https://demoqa.com

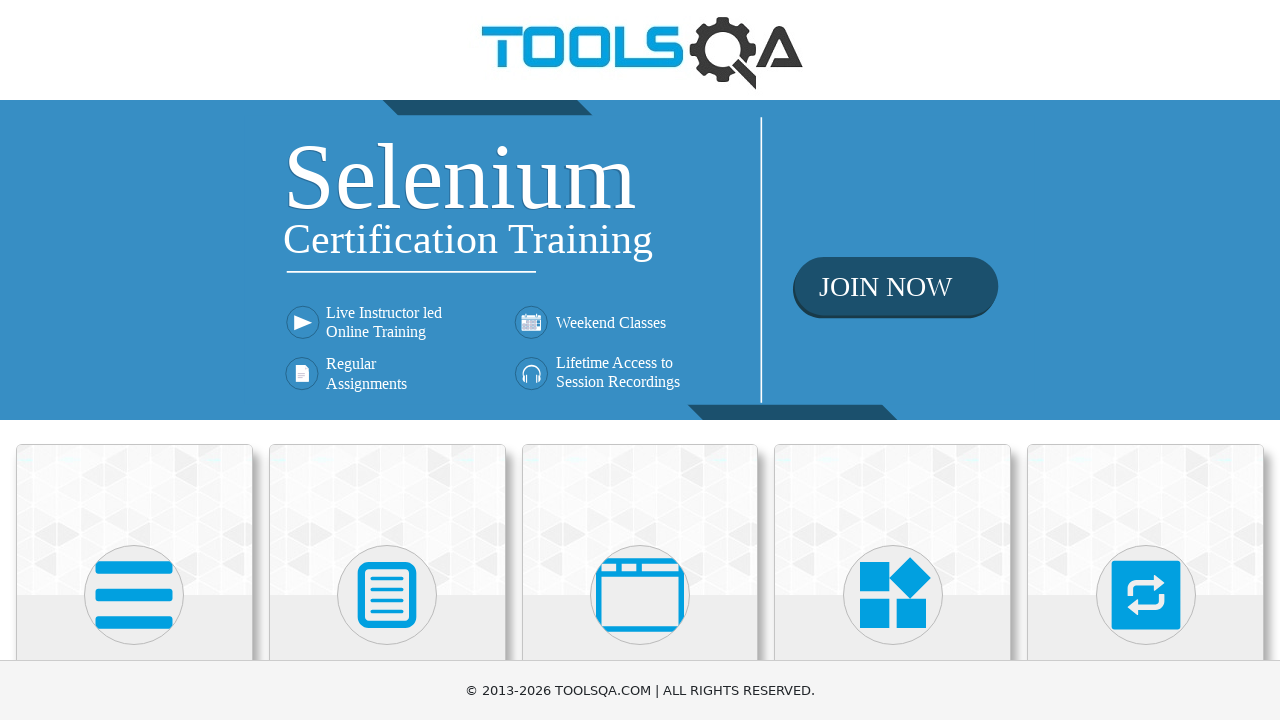

Clicked on Interactions heading at (1146, 360) on internal:role=heading[name="Interactions"i]
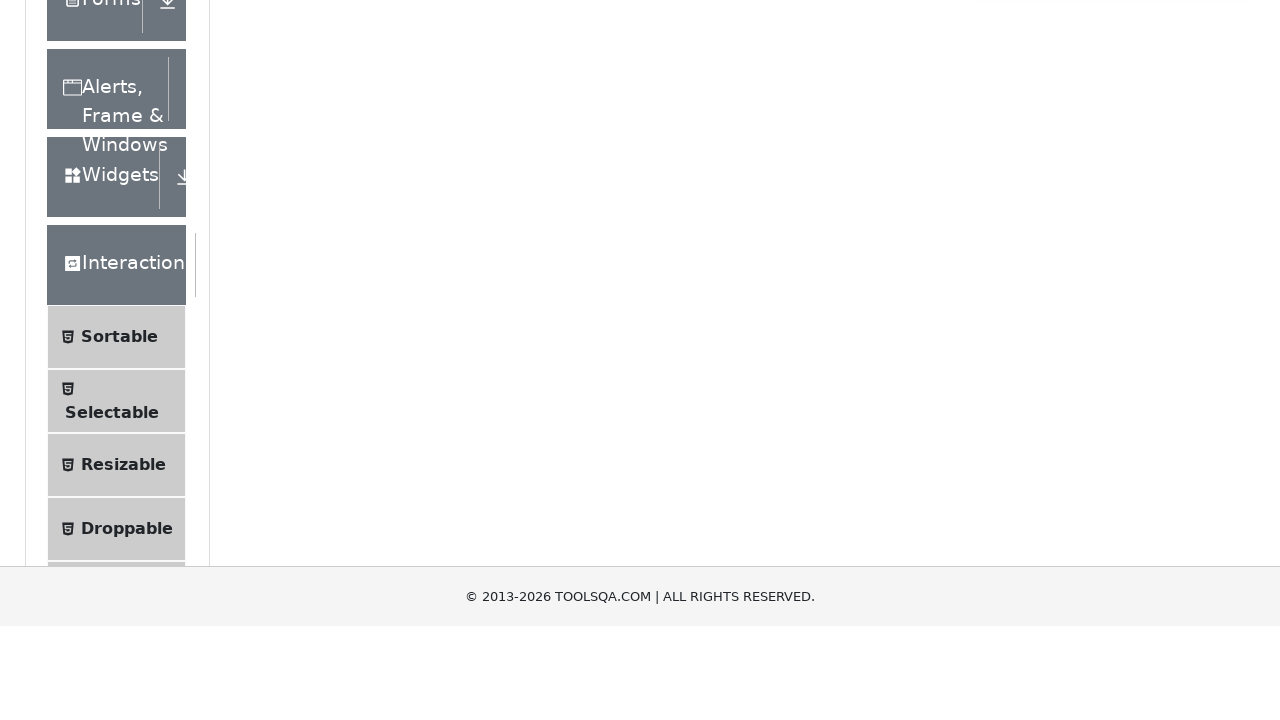

Clicked on Sortable option at (119, 613) on internal:text="Sortable"i
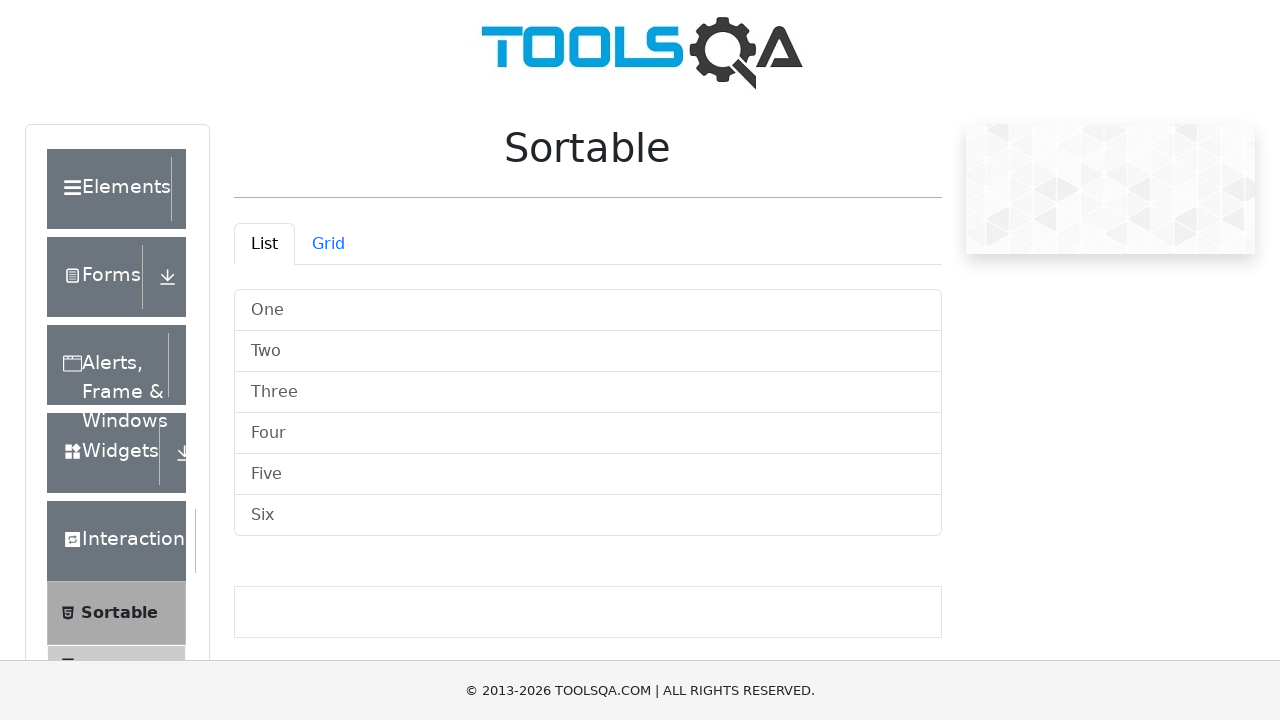

Clicked on list item 'One' at (588, 310) on internal:label="List"i >> internal:text="One"i
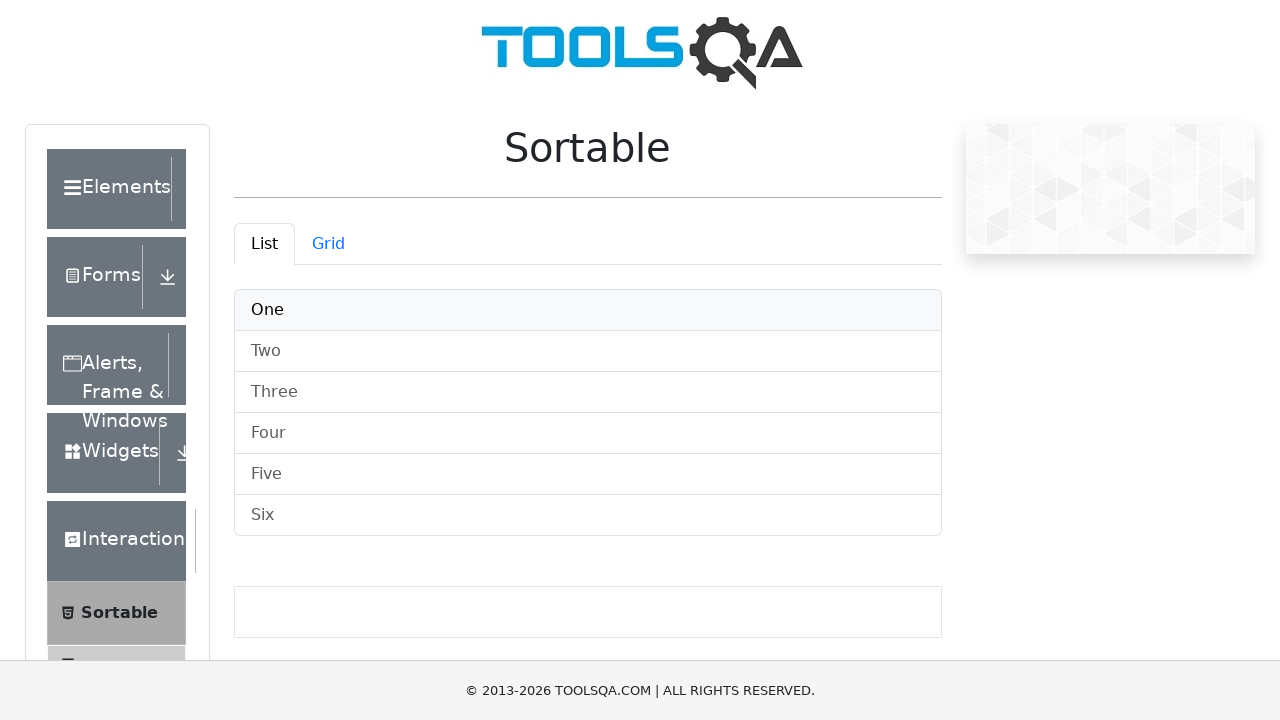

Clicked on list item 'Two' at (588, 352) on internal:label="List"i >> internal:text="Two"i
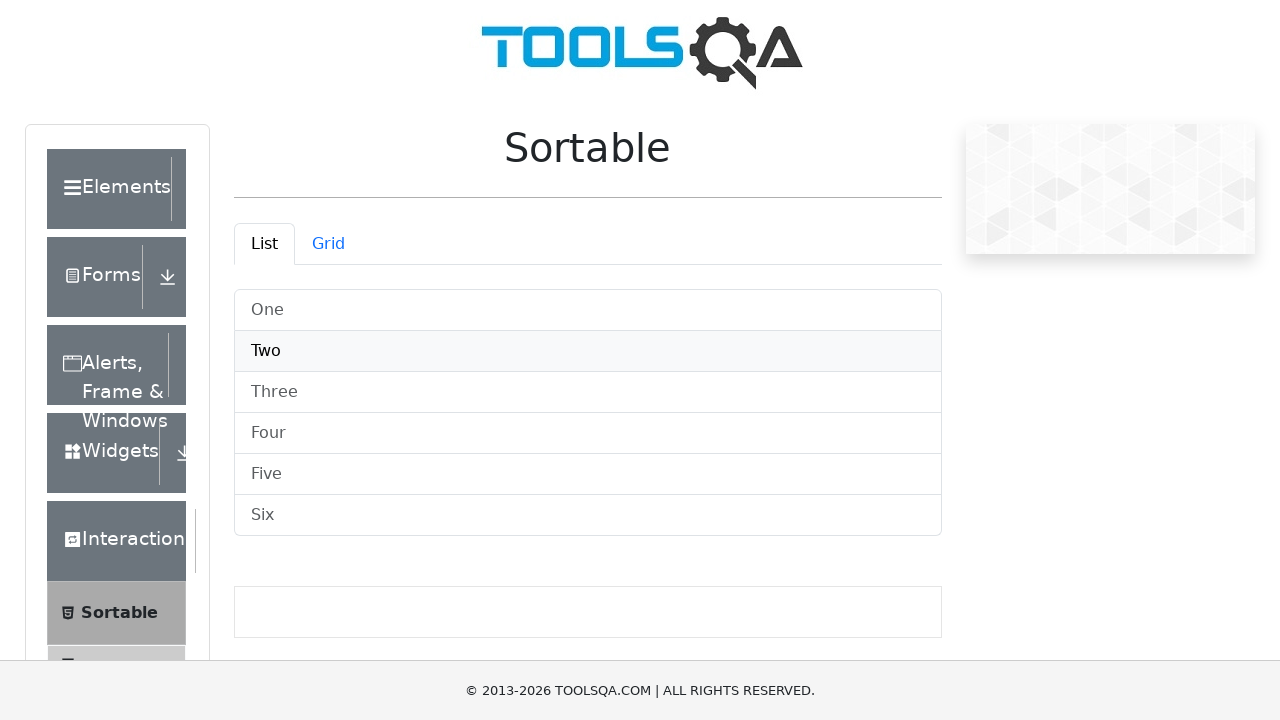

Clicked on list item 'Three' at (588, 392) on internal:label="List"i >> internal:text="Three"i
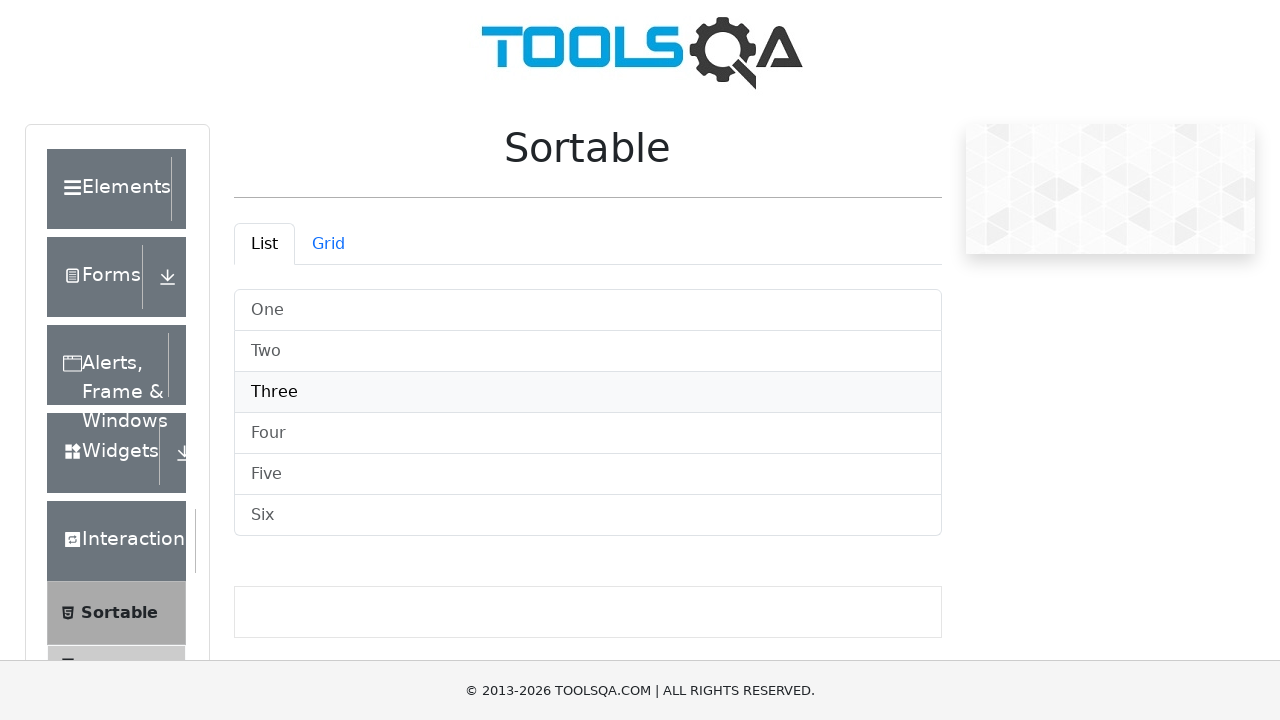

Clicked on list item 'Four' at (588, 434) on internal:label="List"i >> internal:text="Four"i
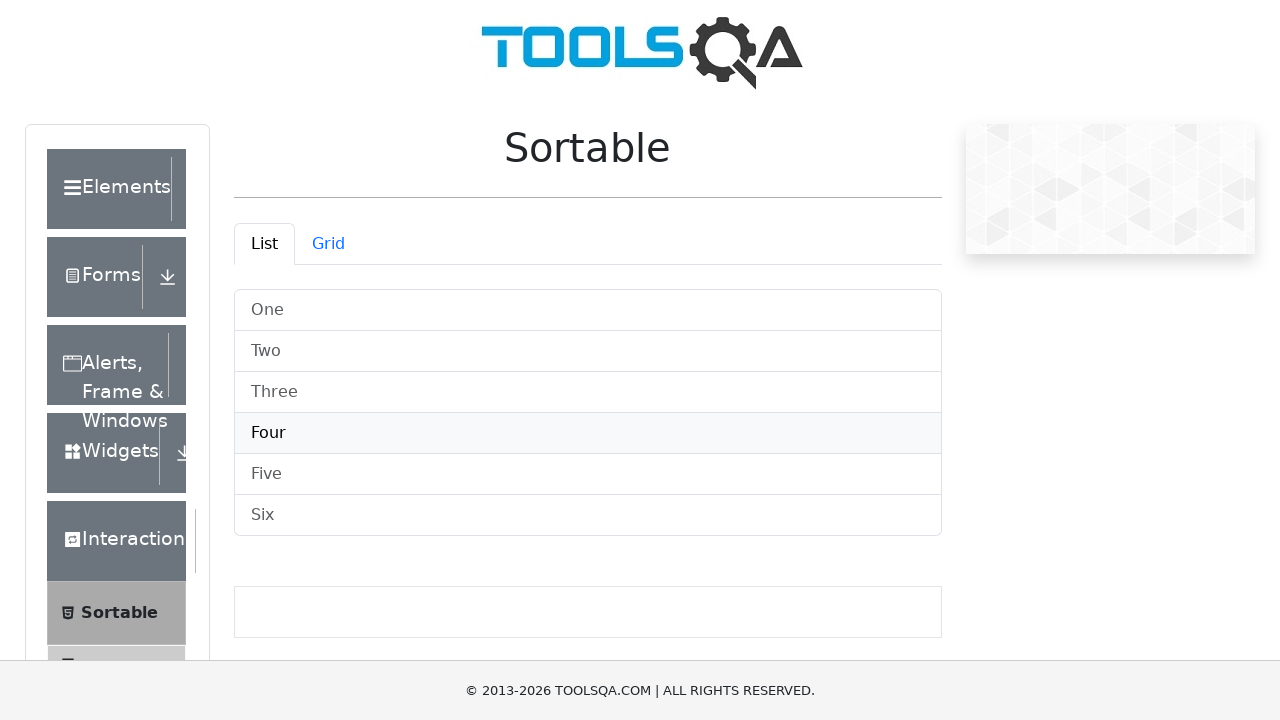

Clicked on list item 'Five' at (588, 474) on internal:label="List"i >> internal:text="Five"i
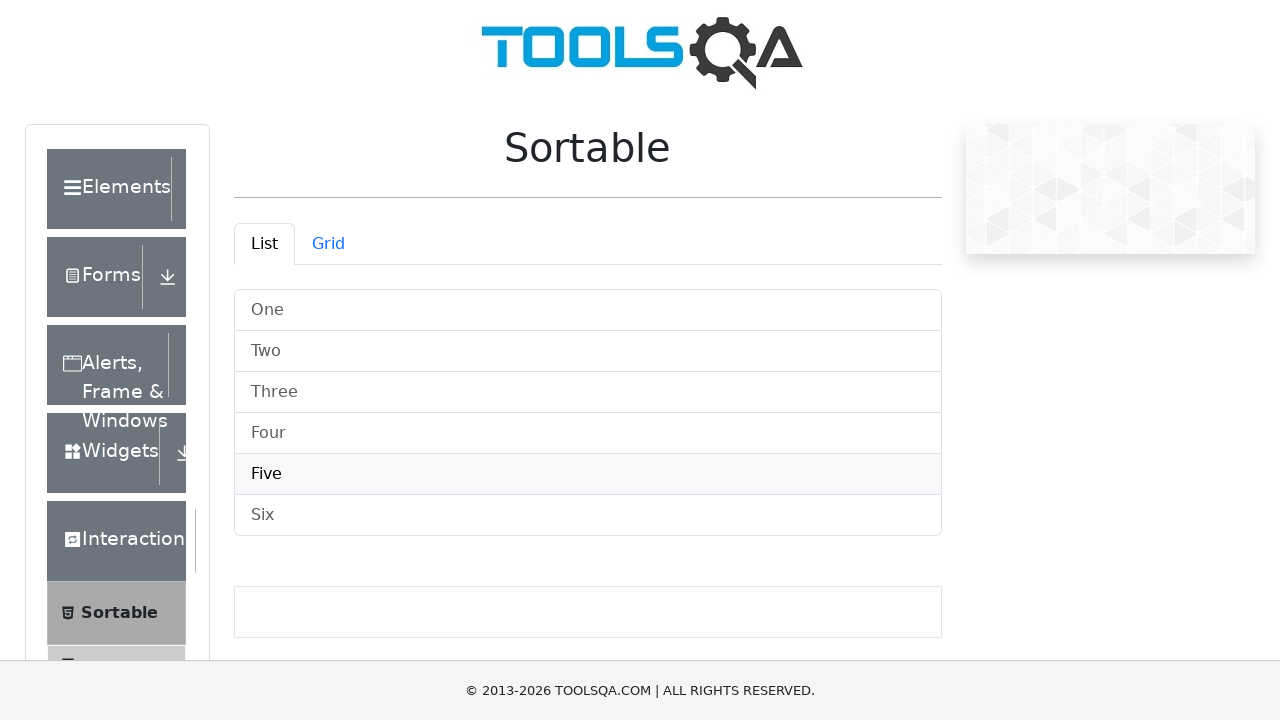

Clicked on list item 'Six' at (588, 516) on internal:label="List"i >> internal:text="Six"i
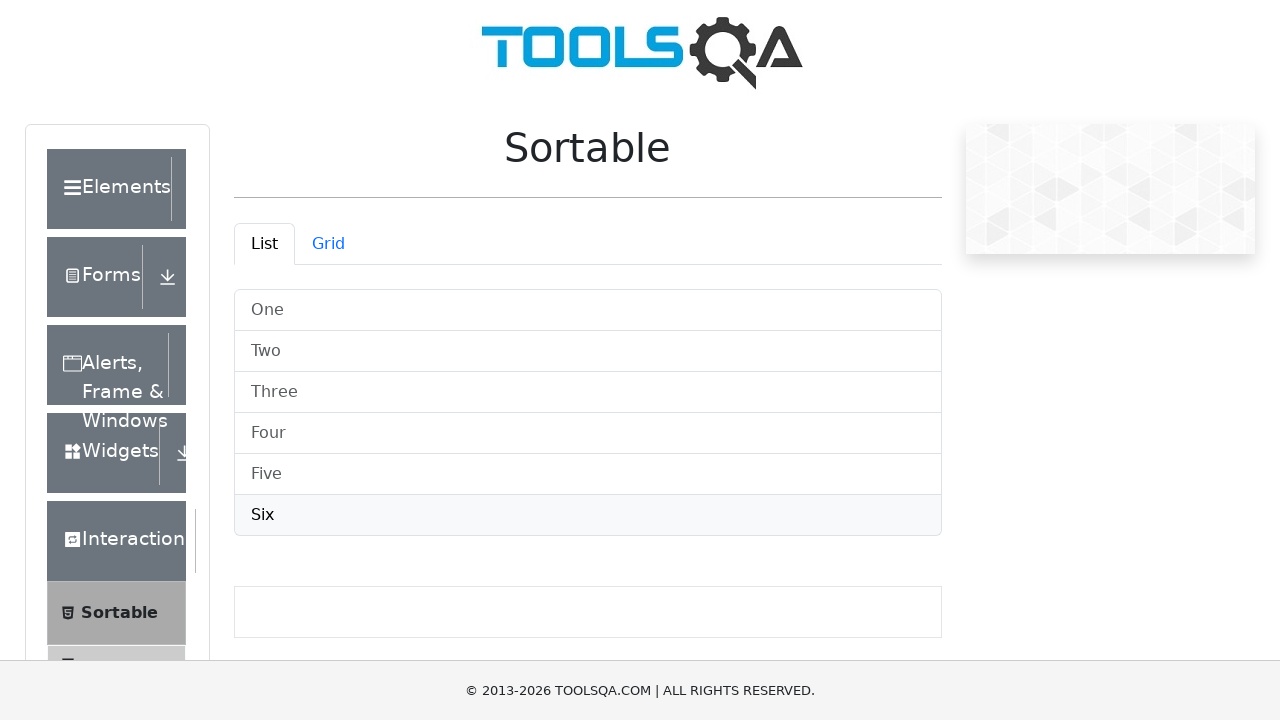

Verified sortable list items are present in the DOM
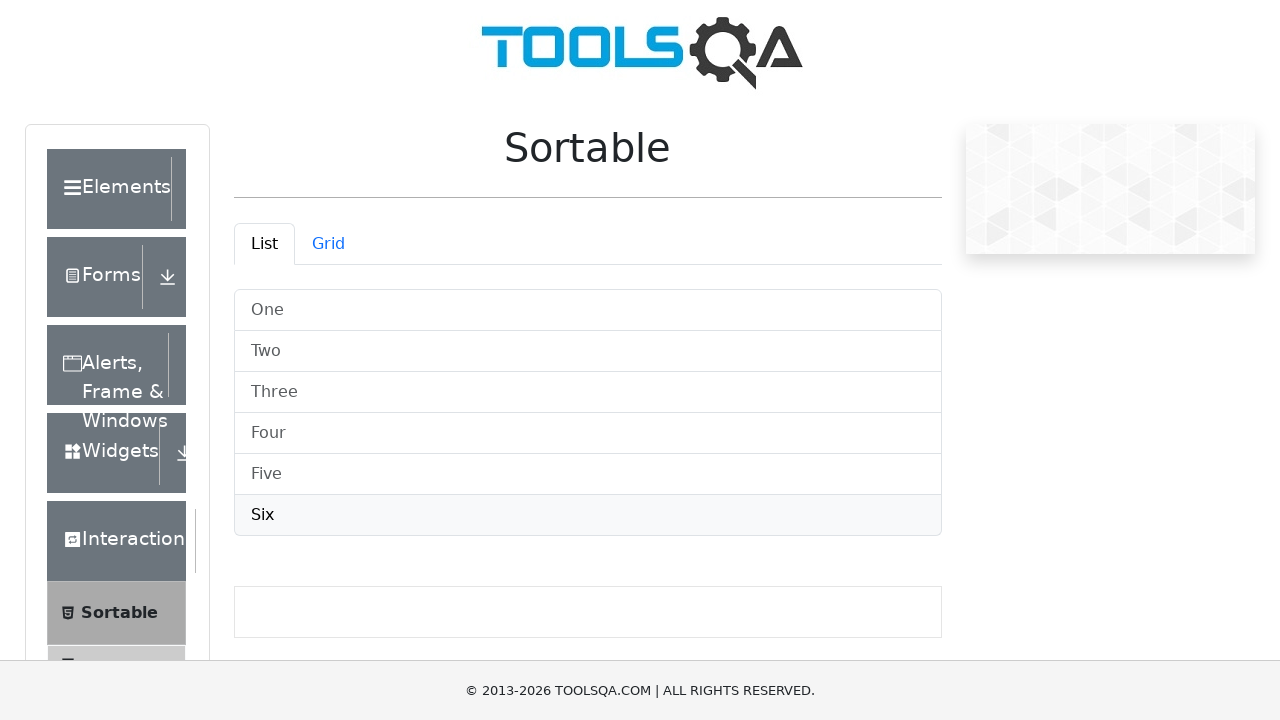

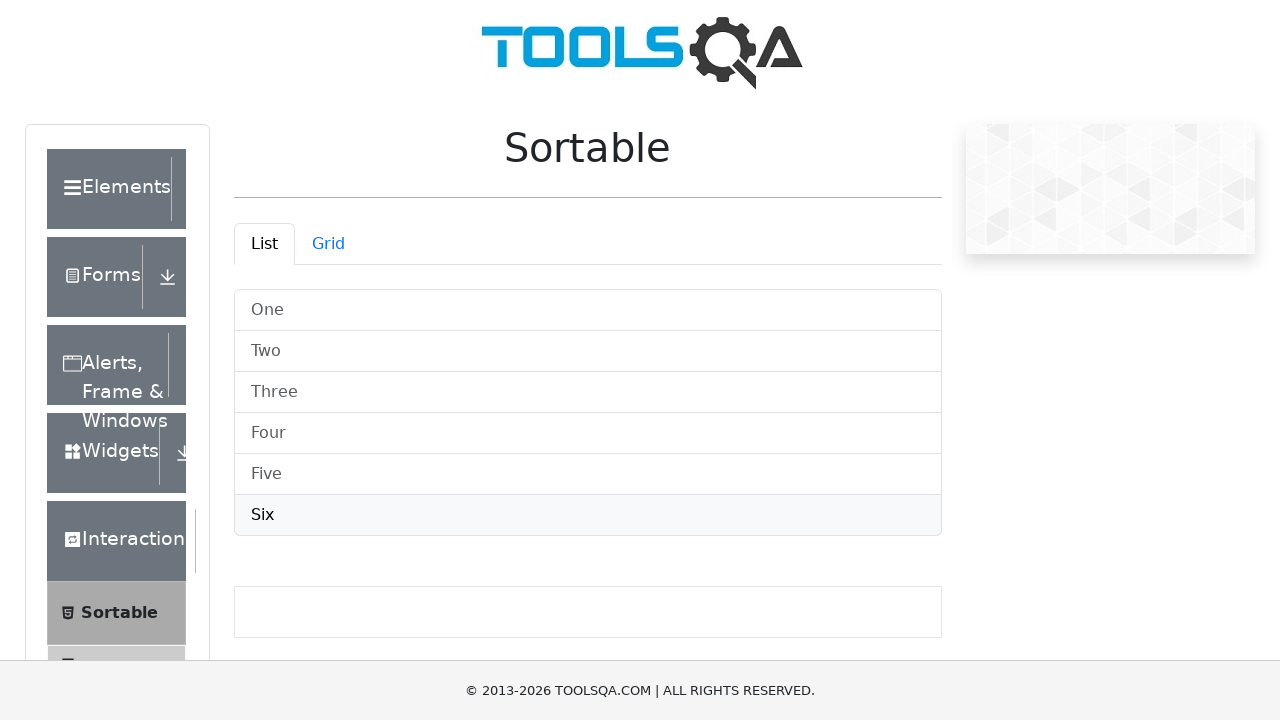